Tests slider interaction by clicking on the slider element and dragging it to a new position using mouse actions

Starting URL: http://jqueryui.com/resources/demos/slider/default.html

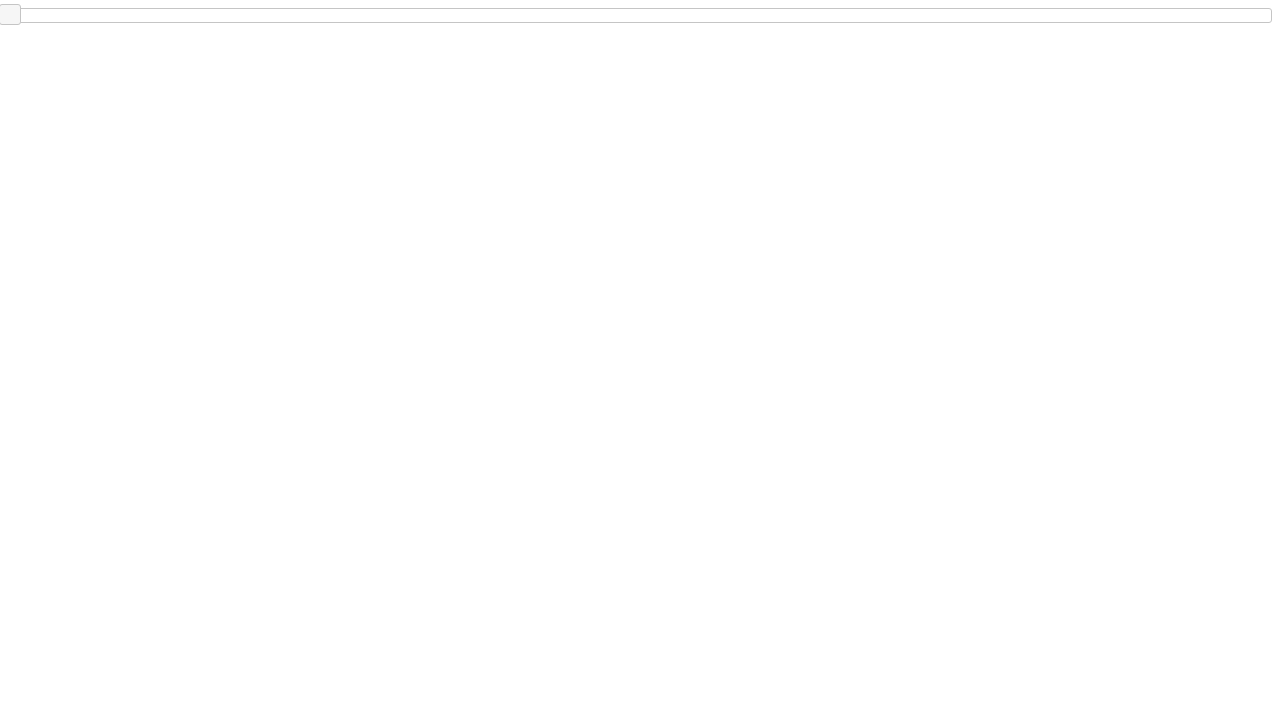

Located slider element with ID 'slider'
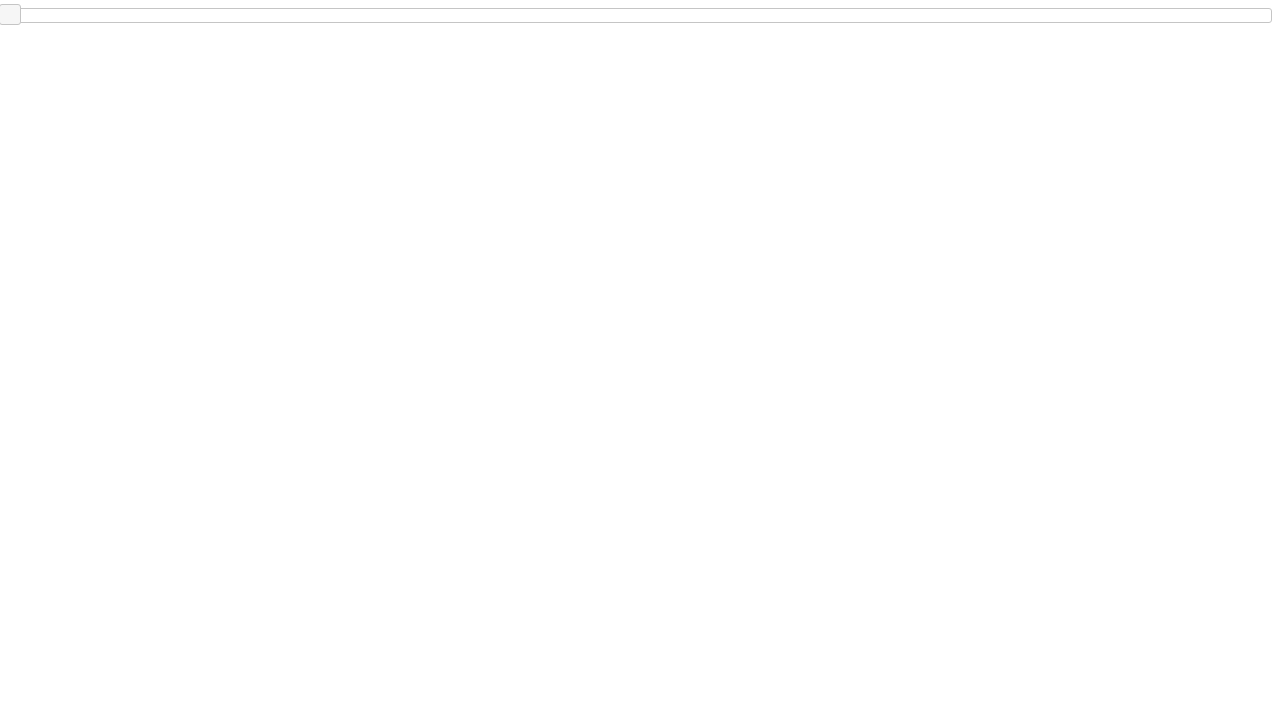

Clicked on the slider element at (640, 15) on #slider
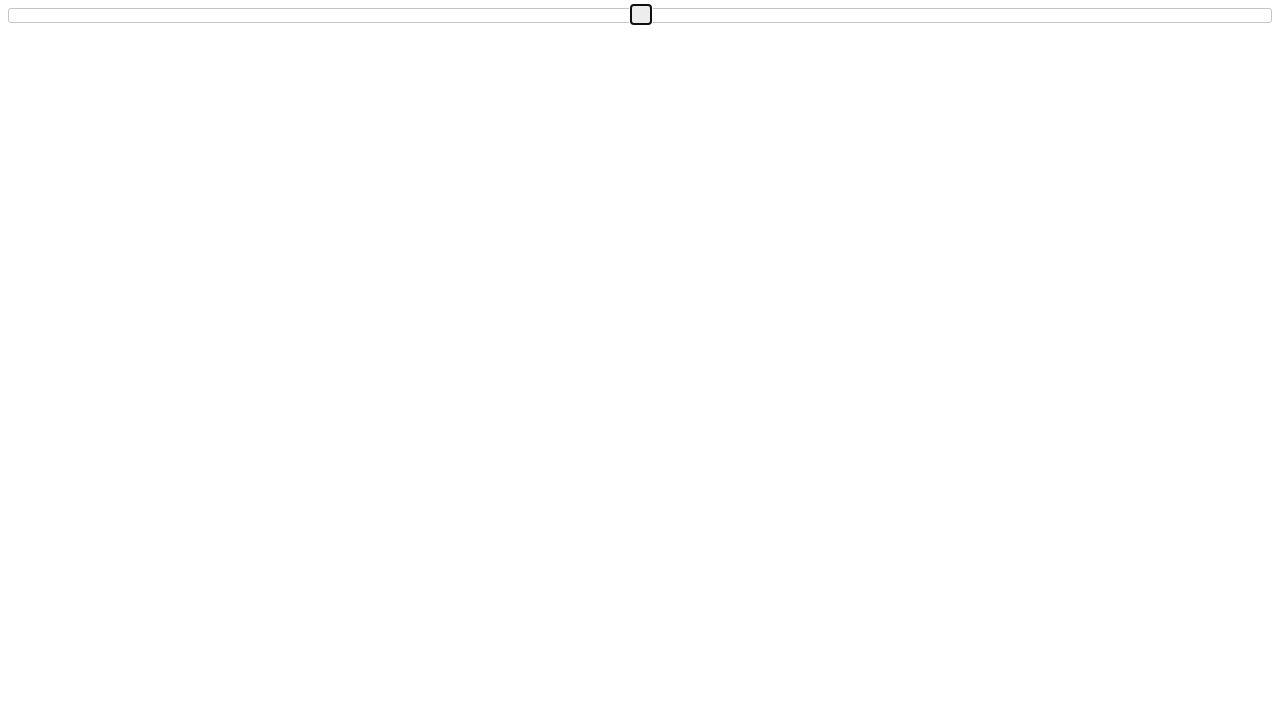

Retrieved slider bounding box dimensions
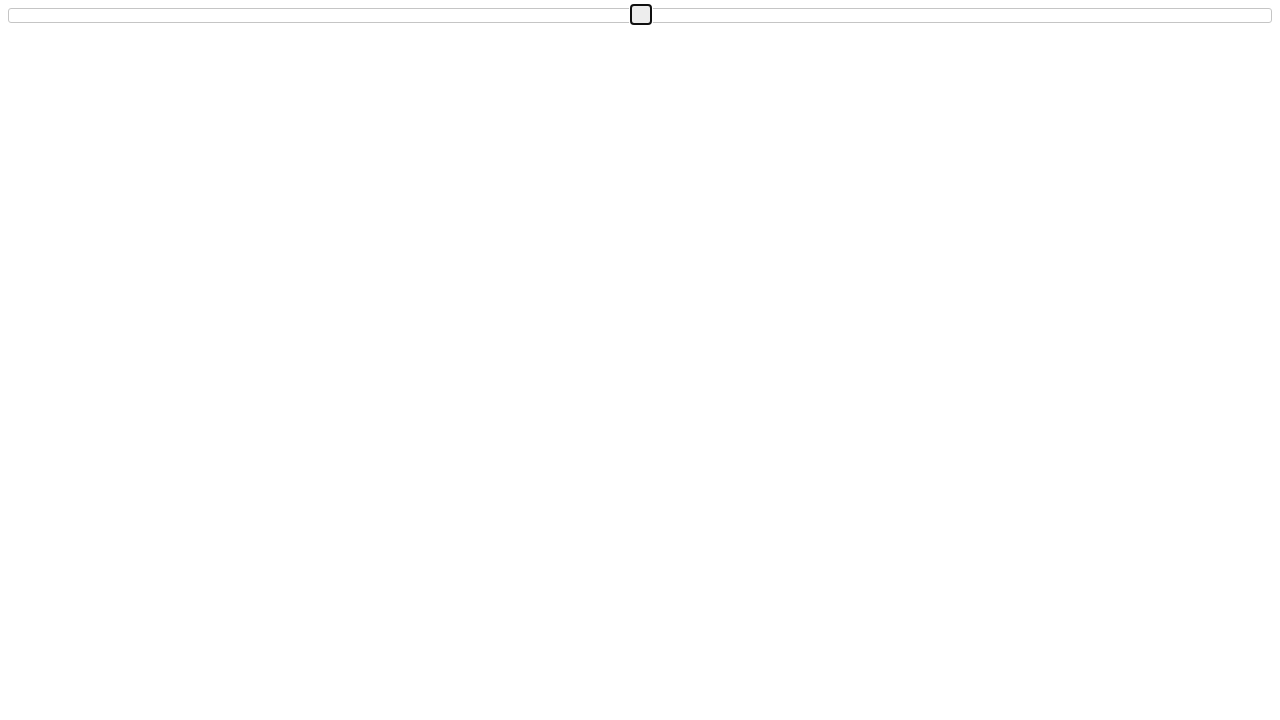

Extracted slider width from bounding box
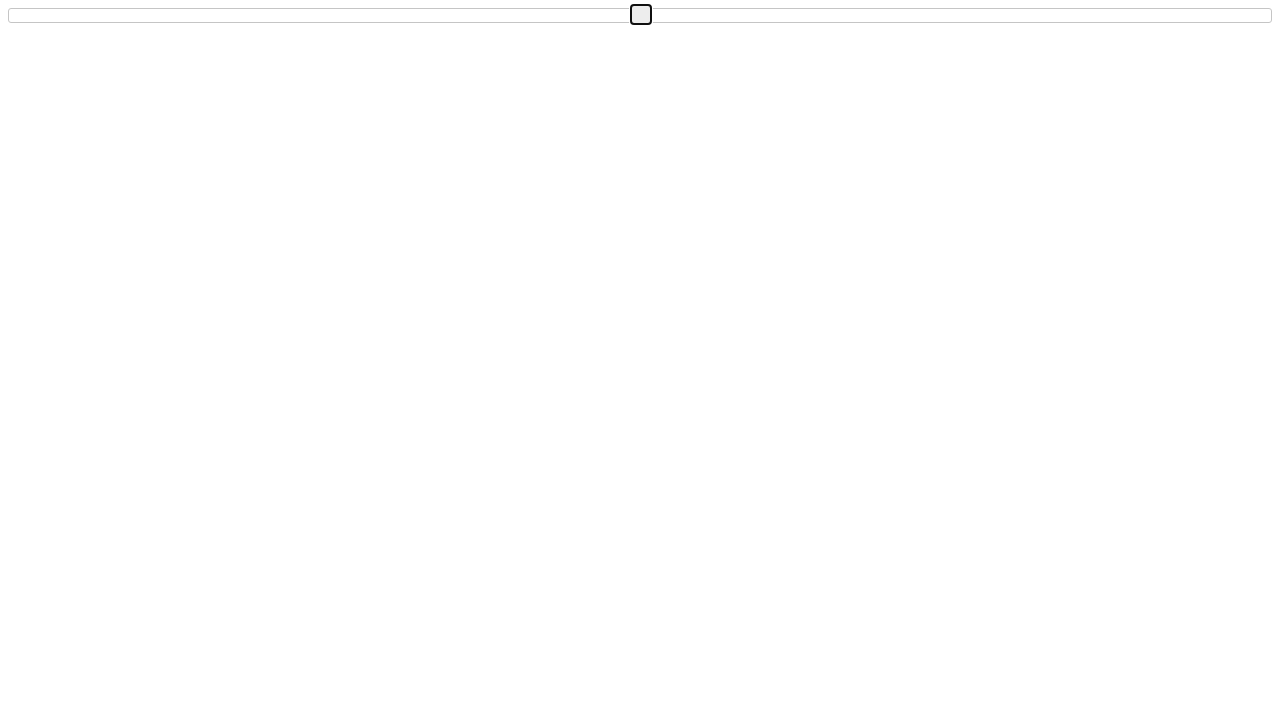

Hovered over slider element at (640, 15) on #slider
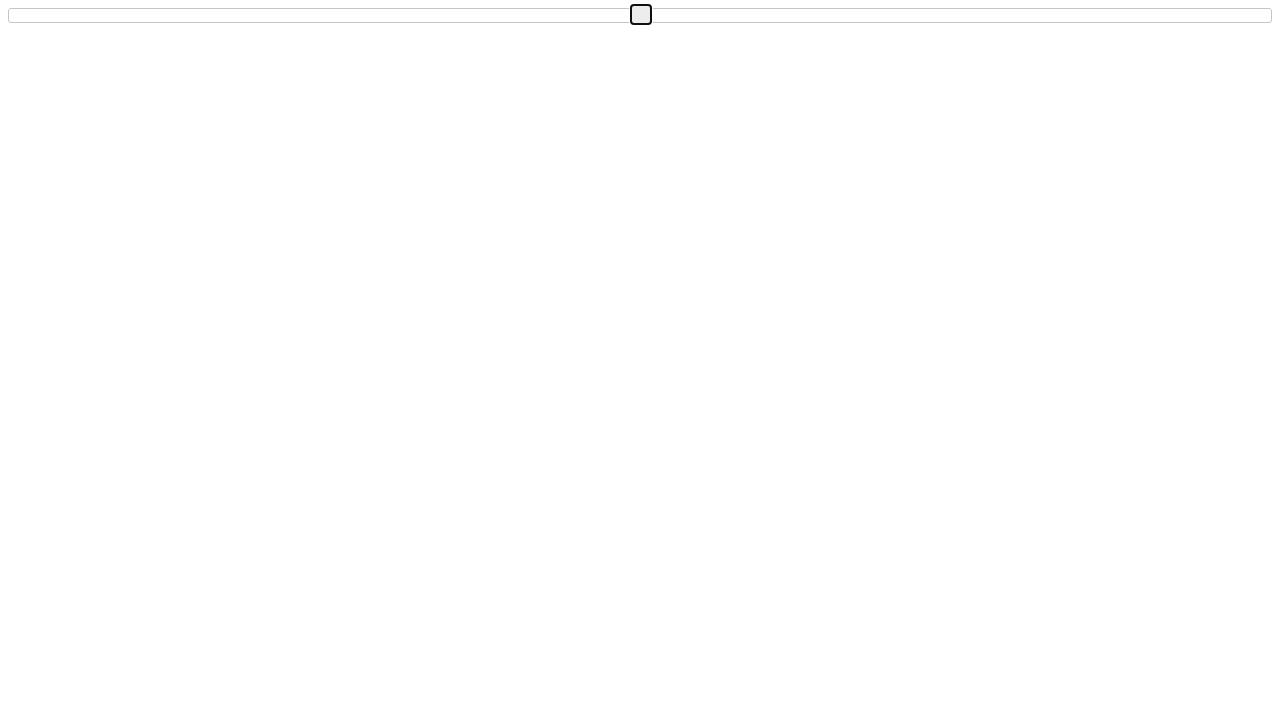

Pressed mouse button down on slider at (640, 15)
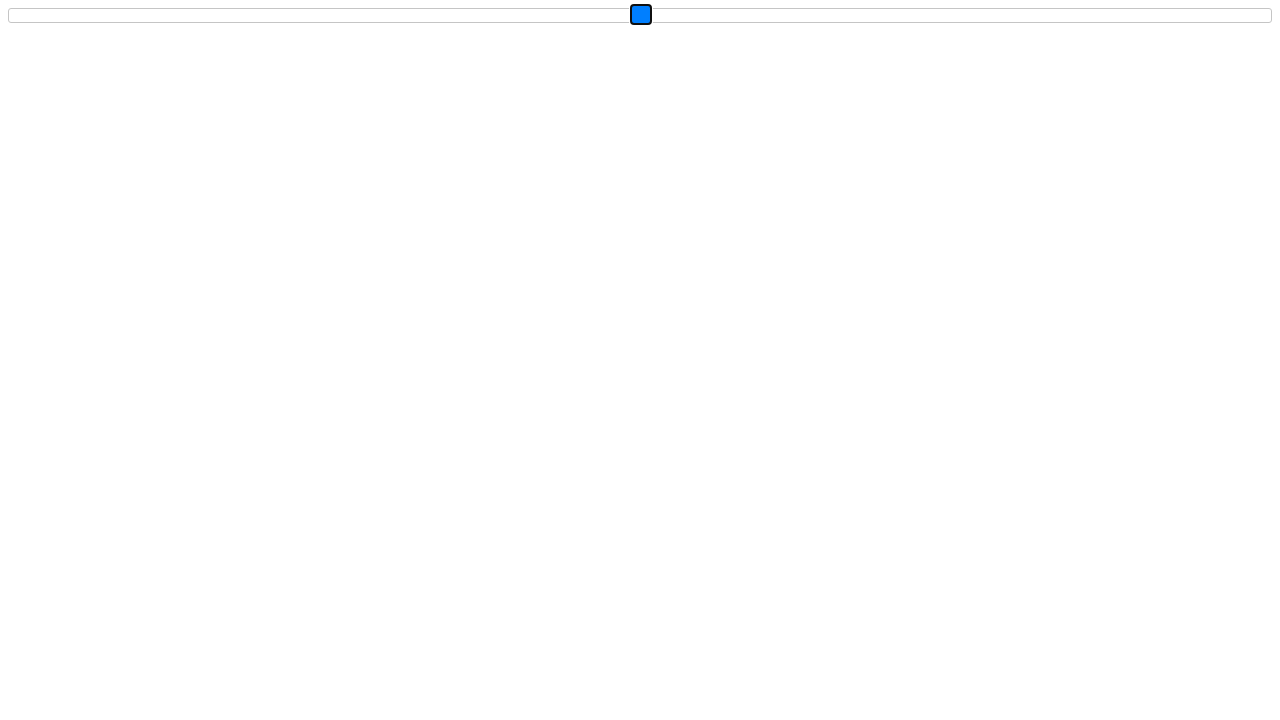

Moved mouse to new position on slider (dragging to the right) at (1232, 15)
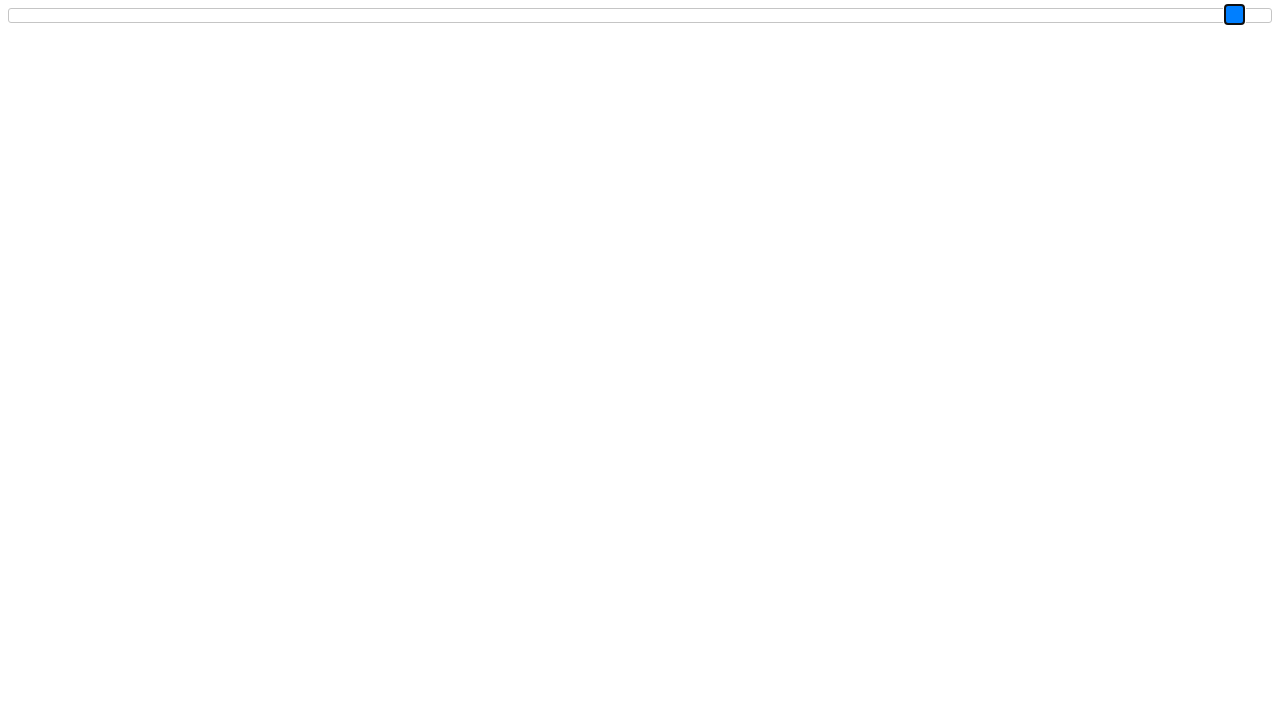

Released mouse button to complete slider drag action at (1232, 15)
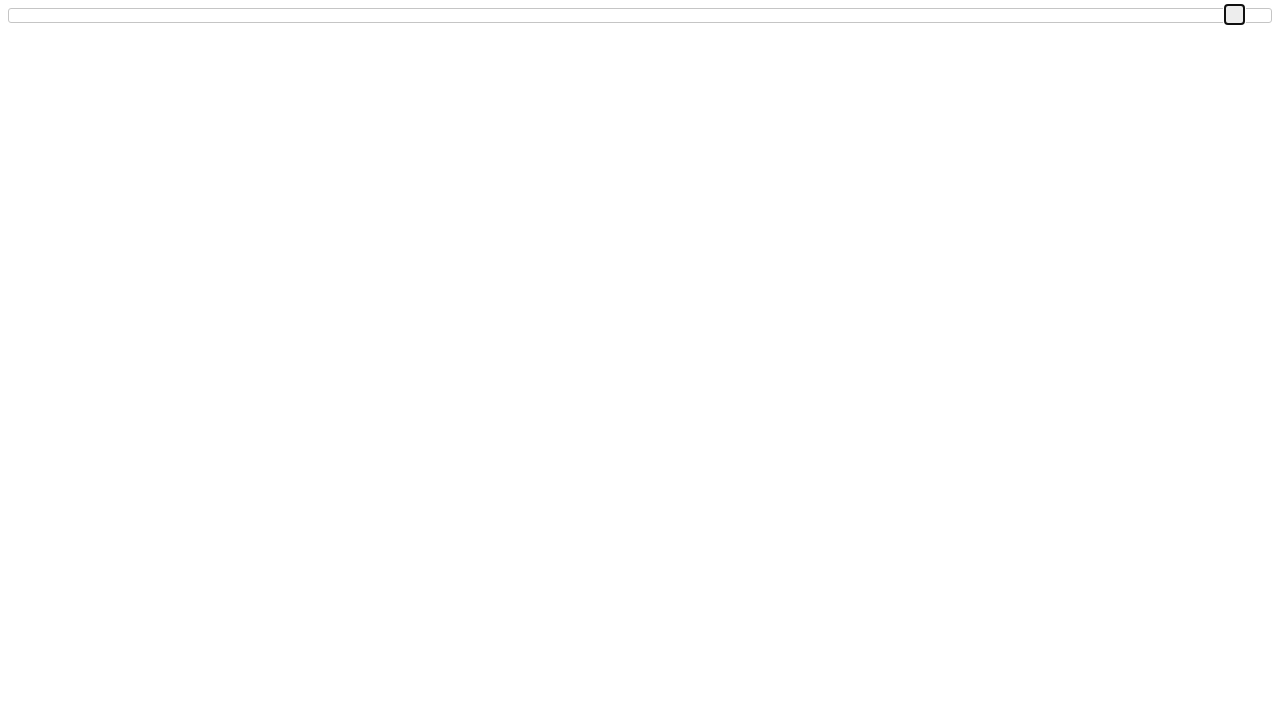

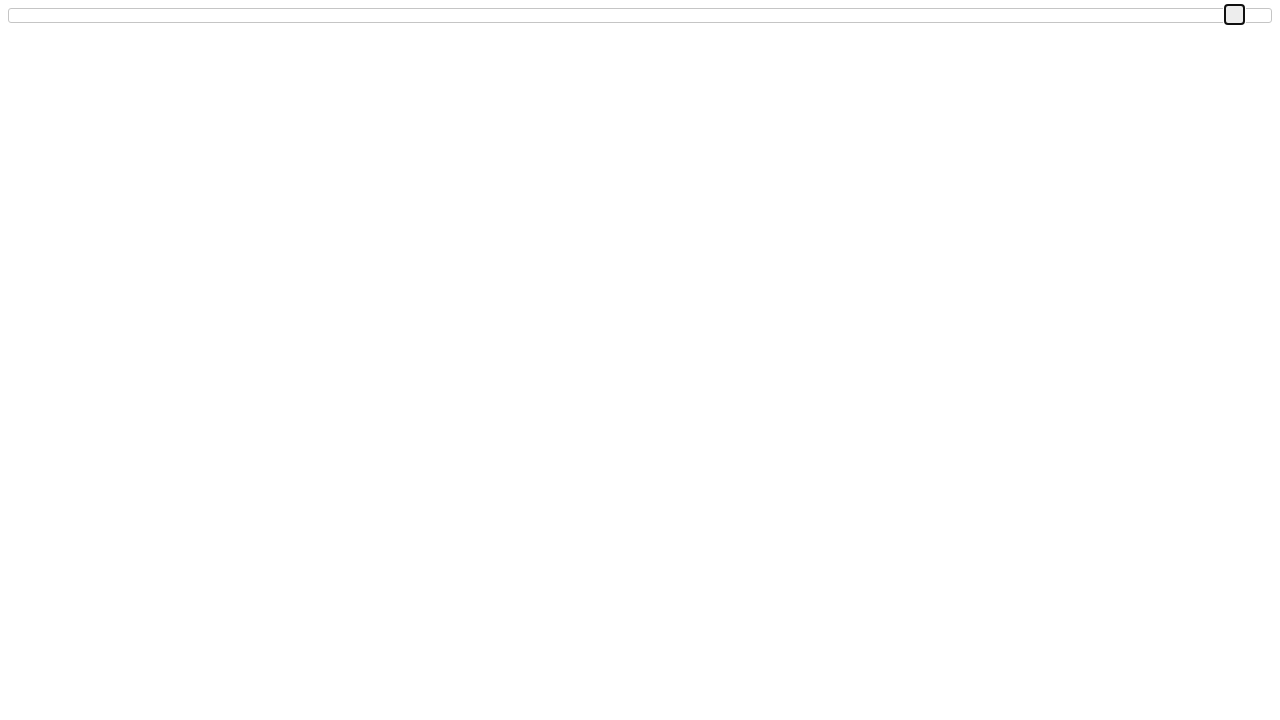